Tests an FAQ accordion component by clicking each of the 8 accordion headings and verifying that the corresponding panel expands and displays the expected text content in Russian.

Starting URL: https://qa-scooter.praktikum-services.ru/

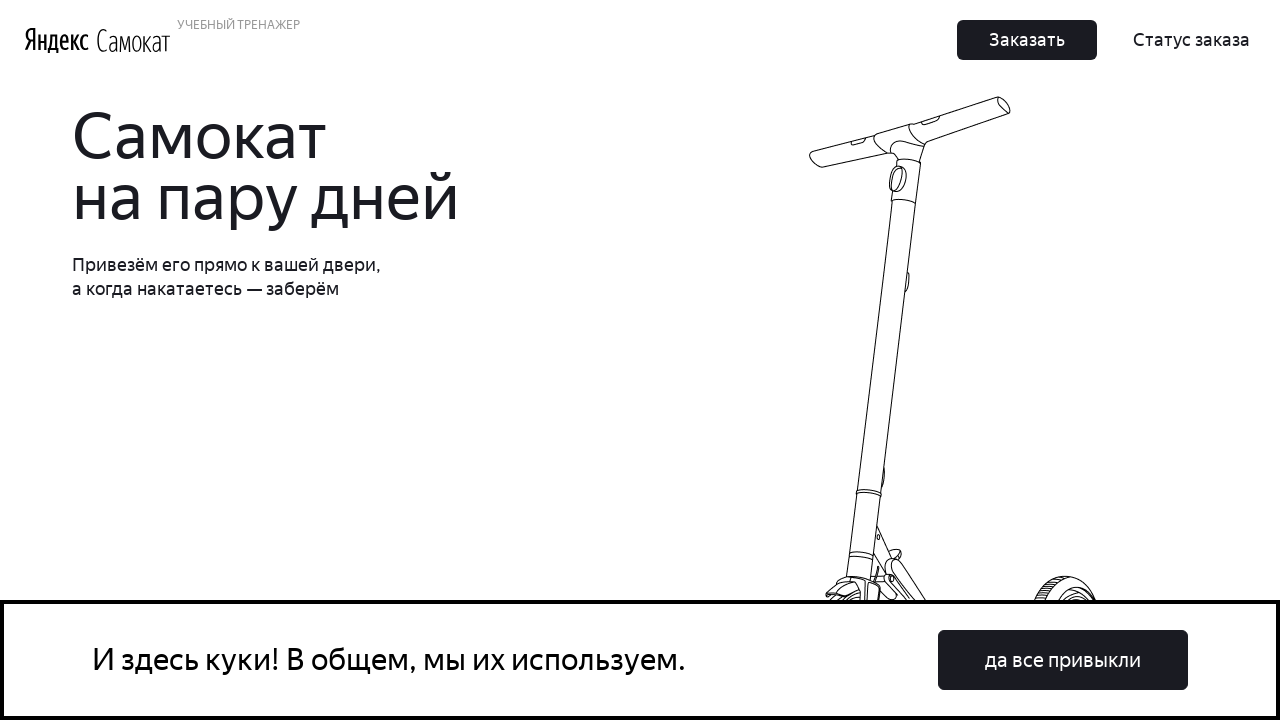

Scrolled to accordion section
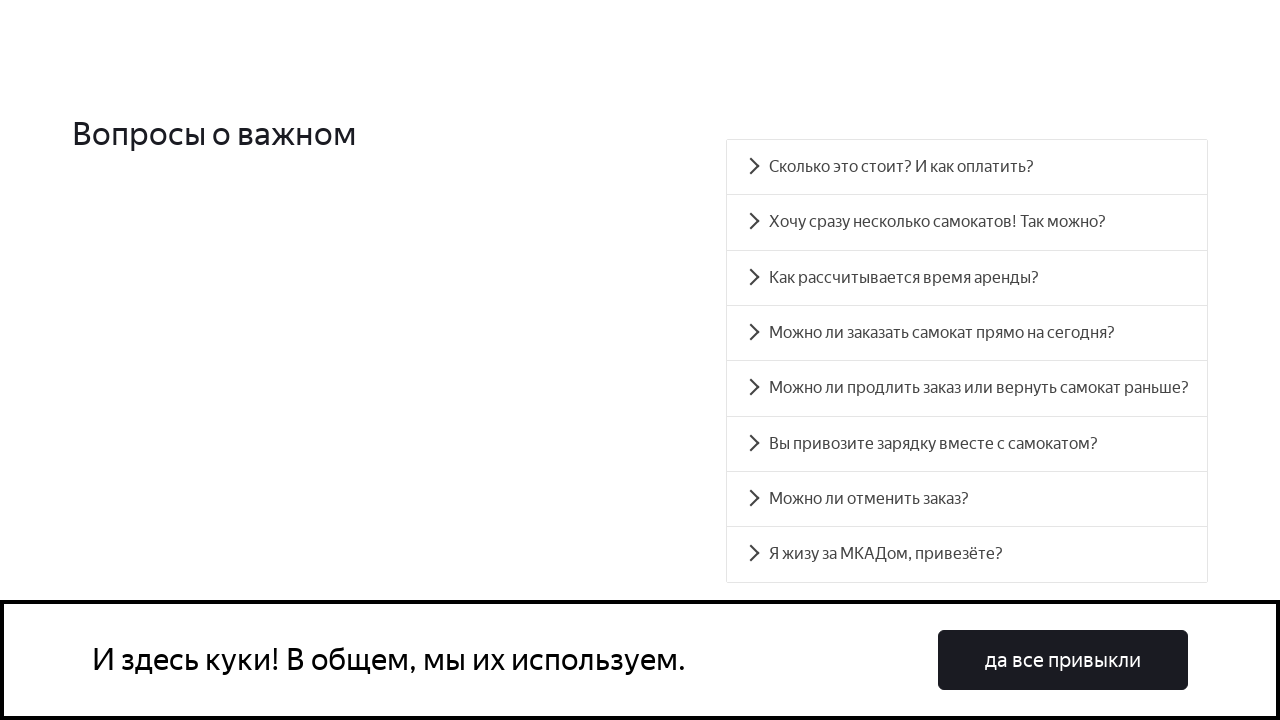

Clicked accordion heading 1 at (967, 167) on #accordion__heading-0
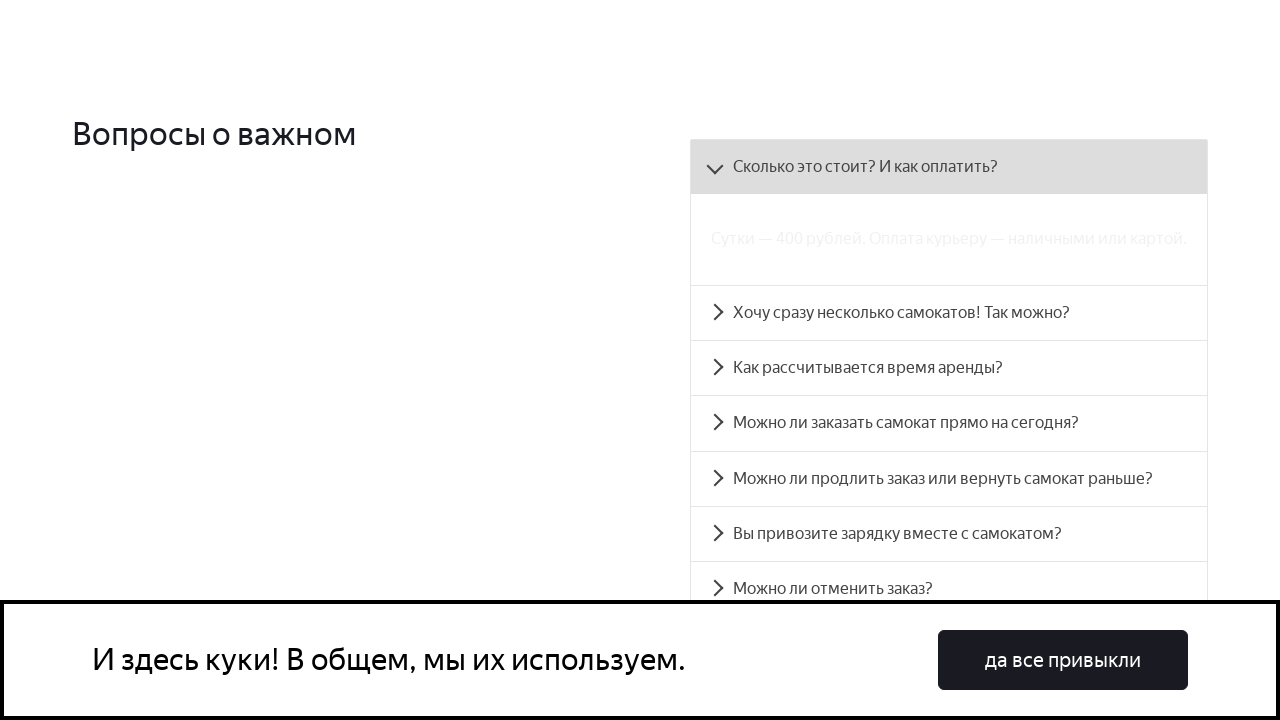

Accordion panel 1 became visible
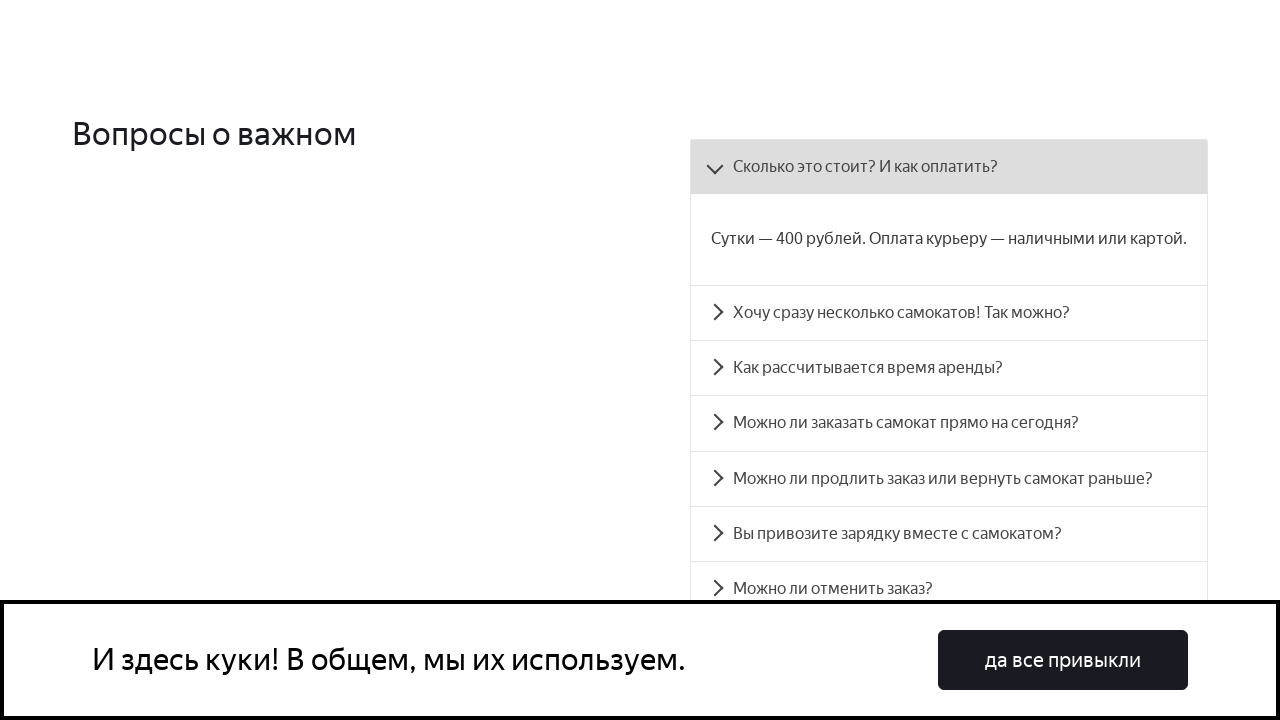

Verified accordion panel 1 contains expected Russian text
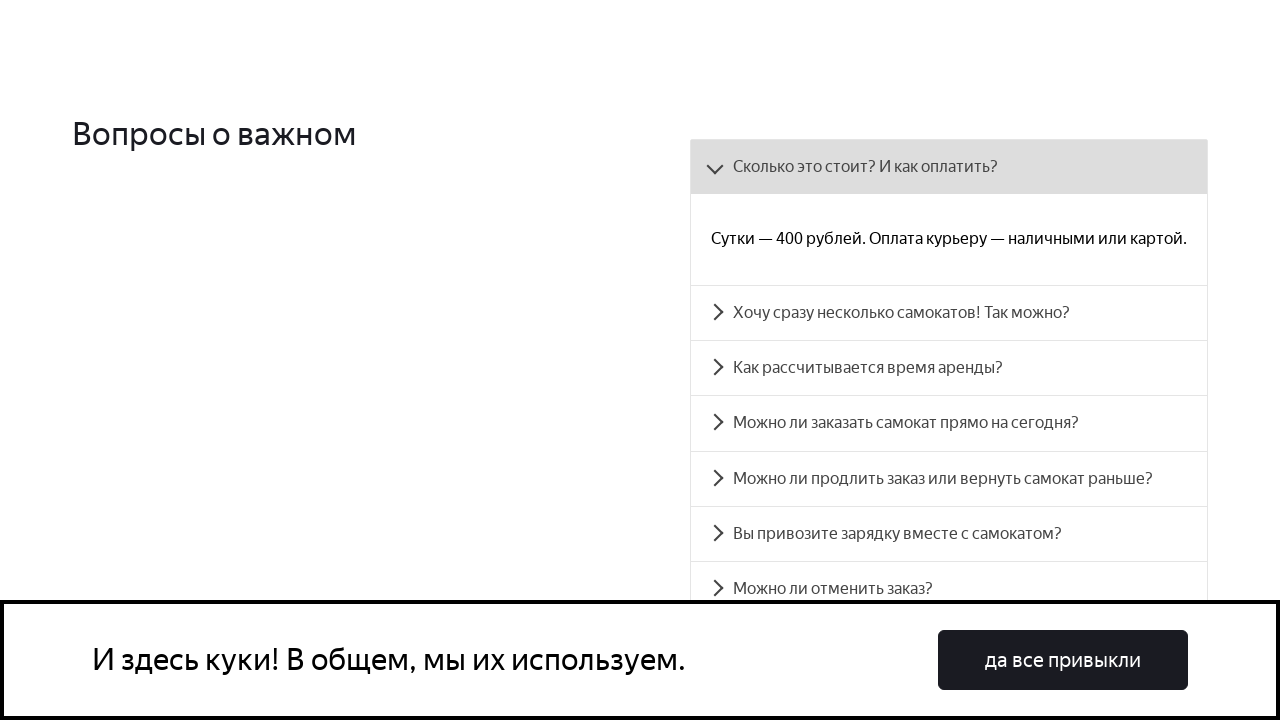

Clicked accordion heading 2 at (949, 313) on #accordion__heading-1
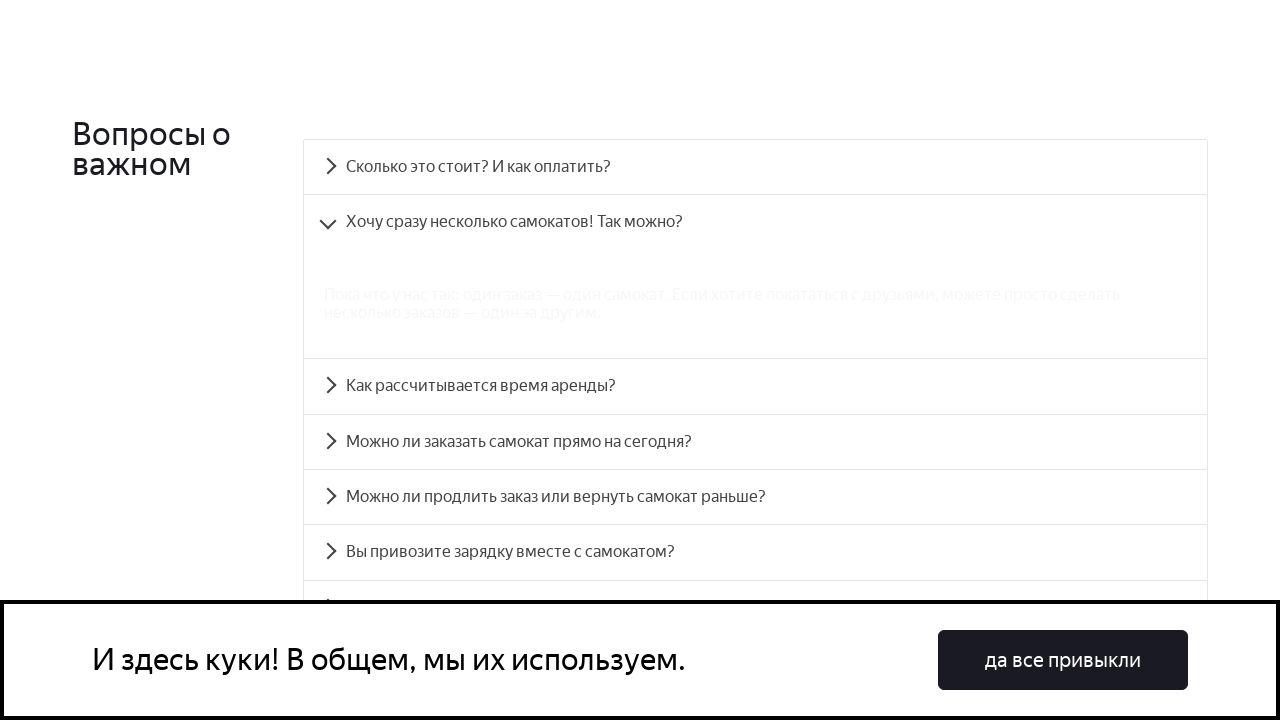

Accordion panel 2 became visible
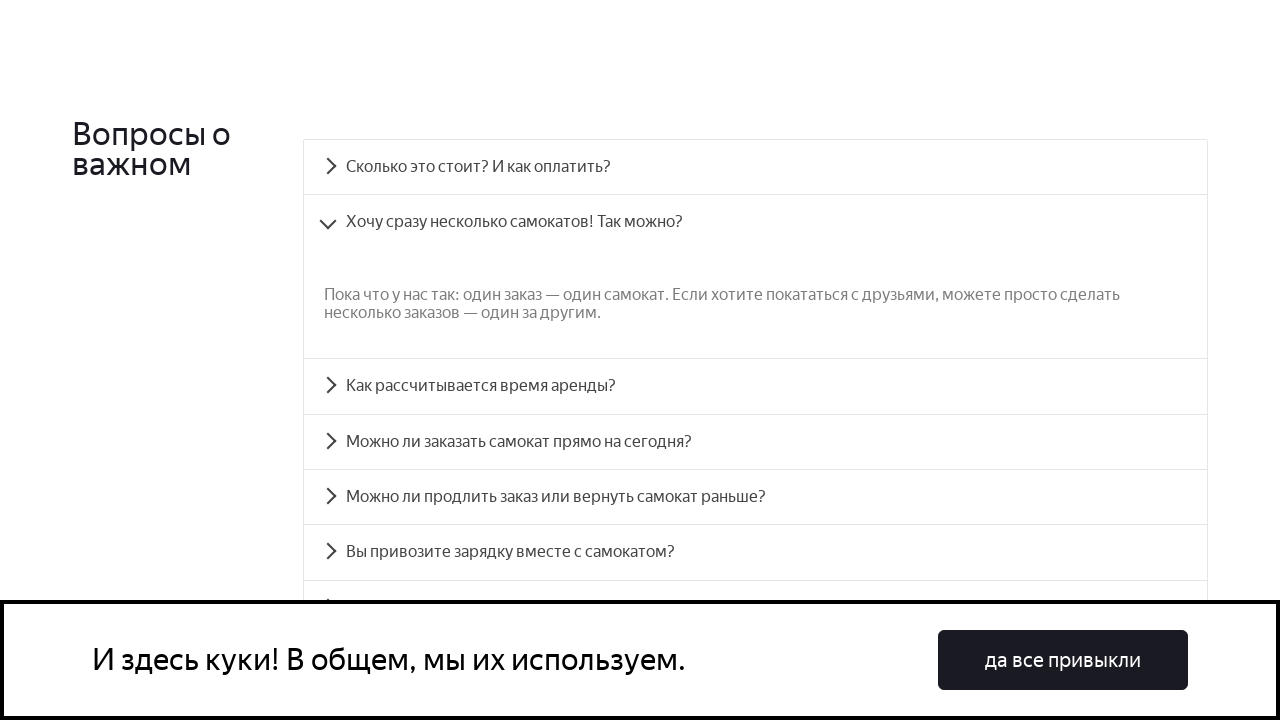

Verified accordion panel 2 contains expected Russian text
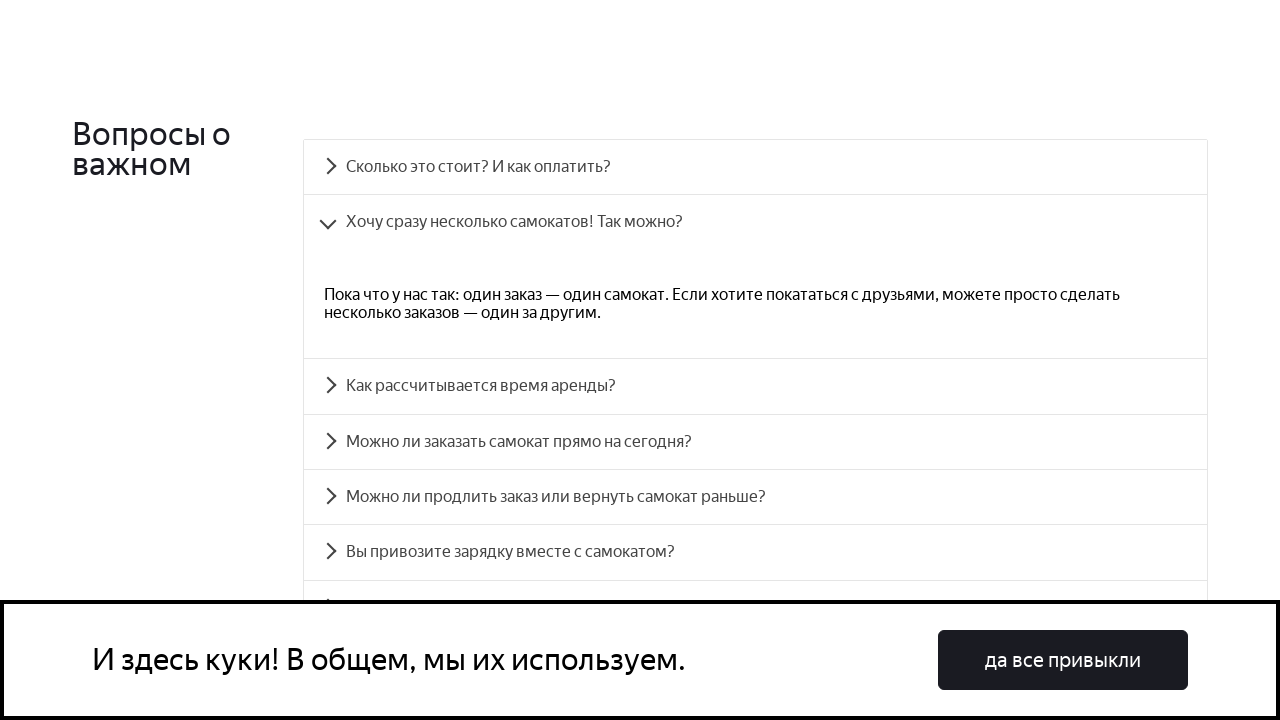

Clicked accordion heading 3 at (755, 386) on #accordion__heading-2
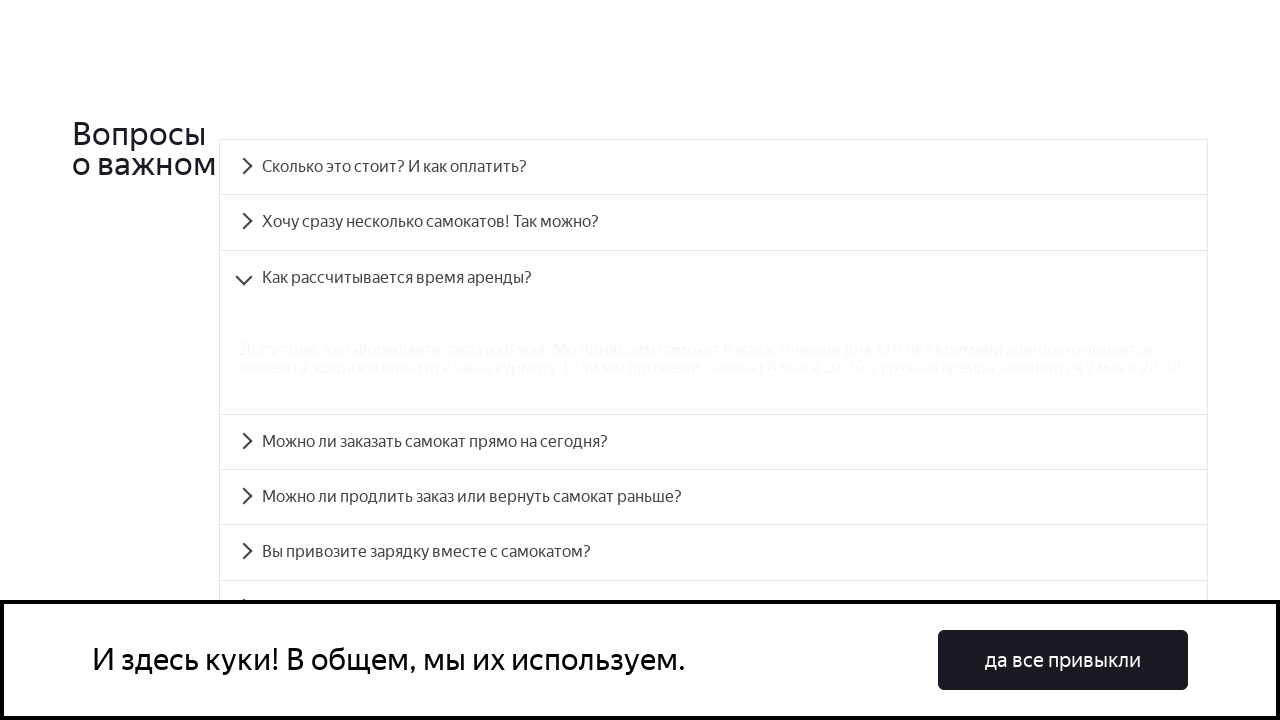

Accordion panel 3 became visible
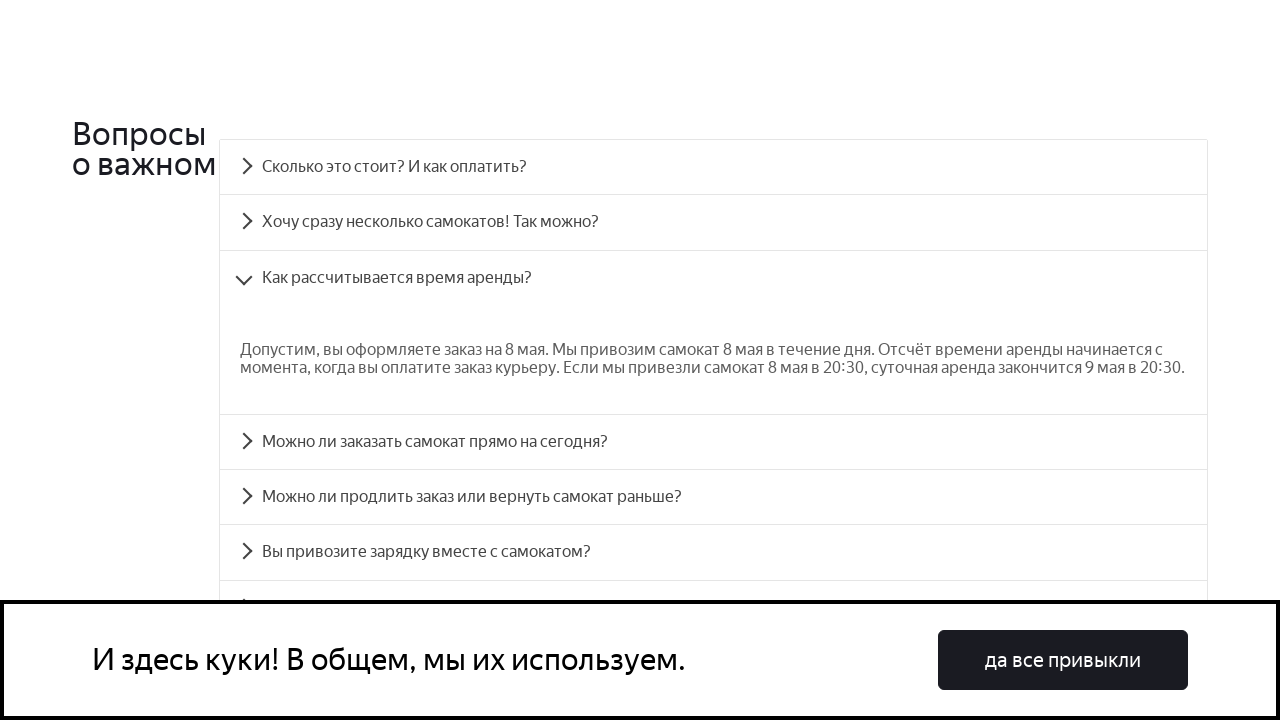

Verified accordion panel 3 contains expected Russian text
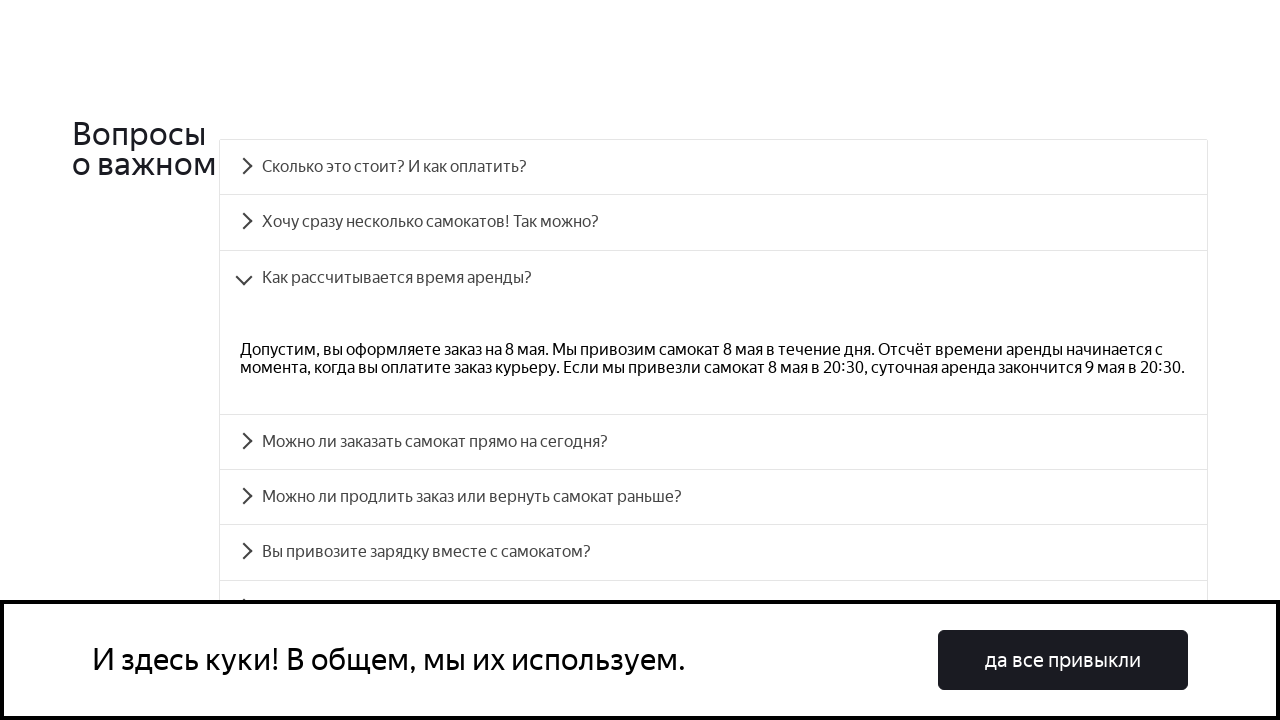

Clicked accordion heading 4 at (714, 442) on #accordion__heading-3
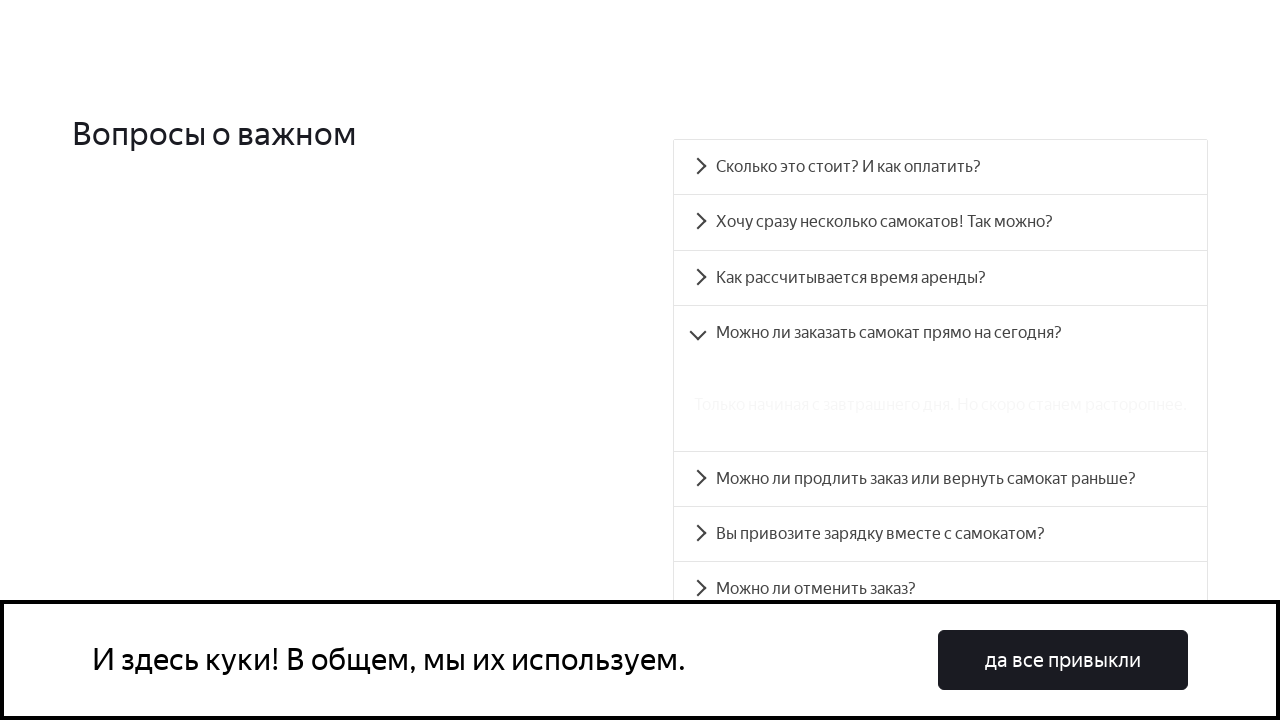

Accordion panel 4 became visible
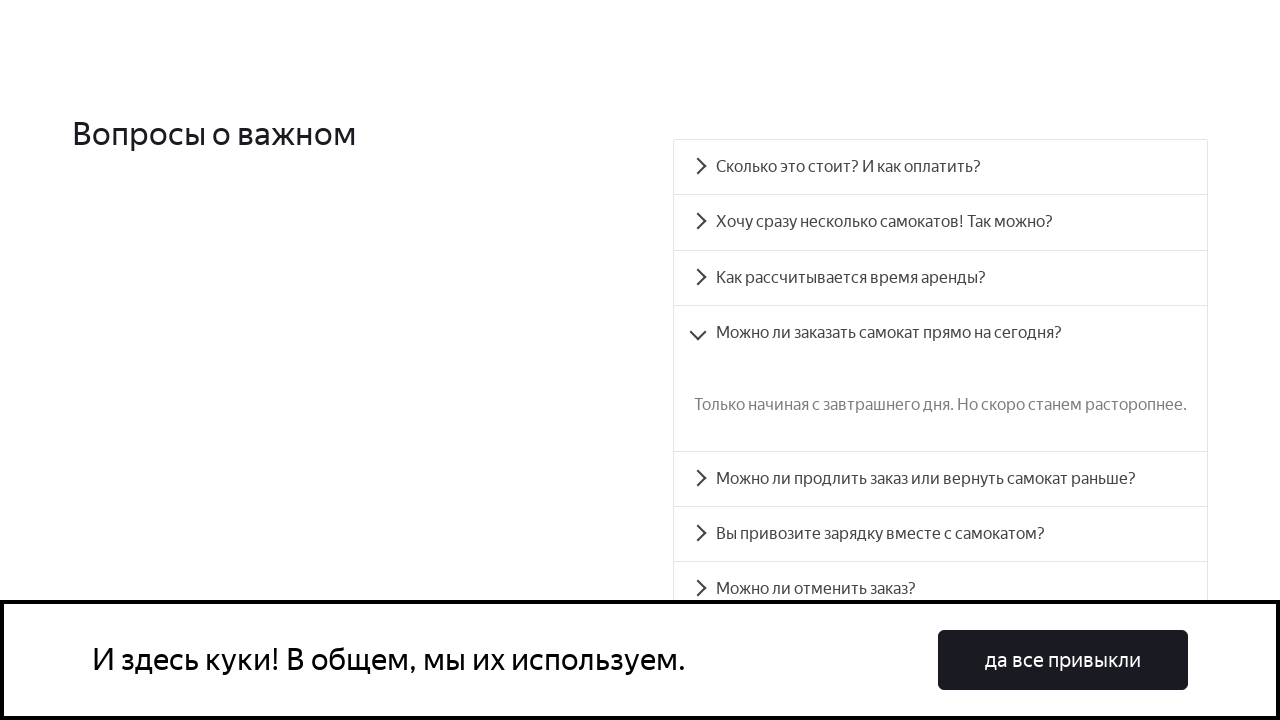

Verified accordion panel 4 contains expected Russian text
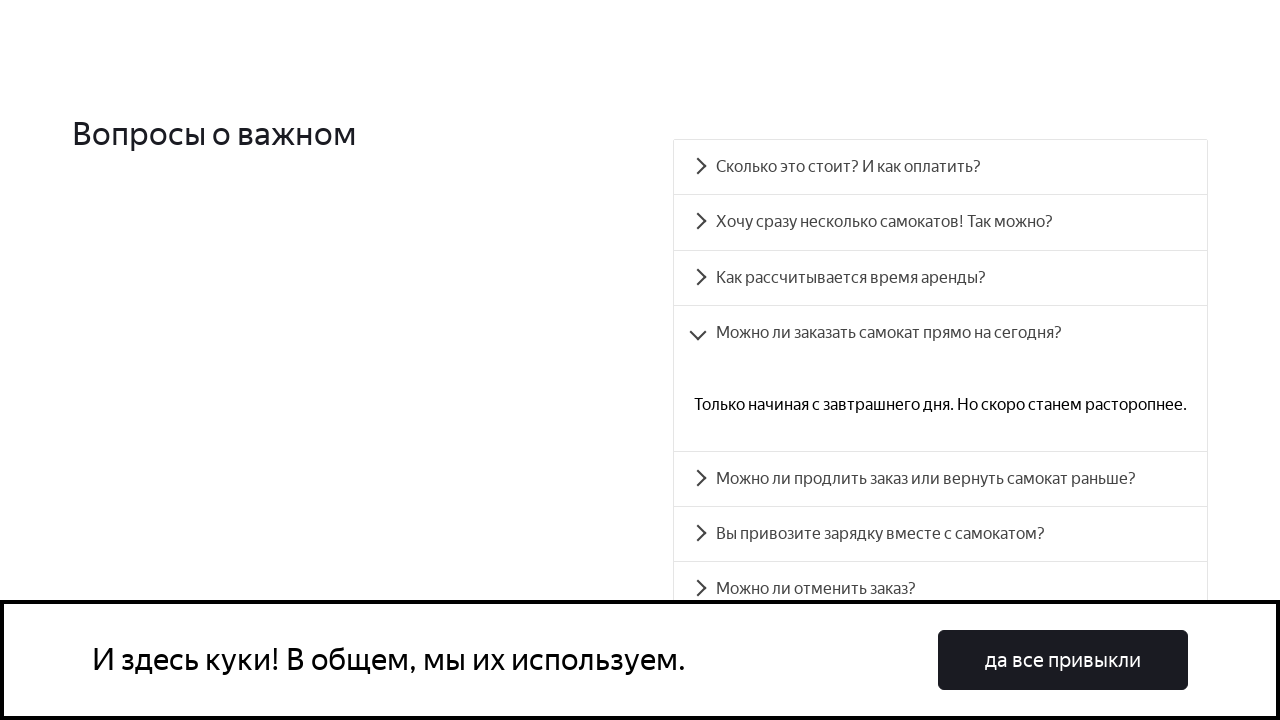

Clicked accordion heading 5 at (940, 479) on #accordion__heading-4
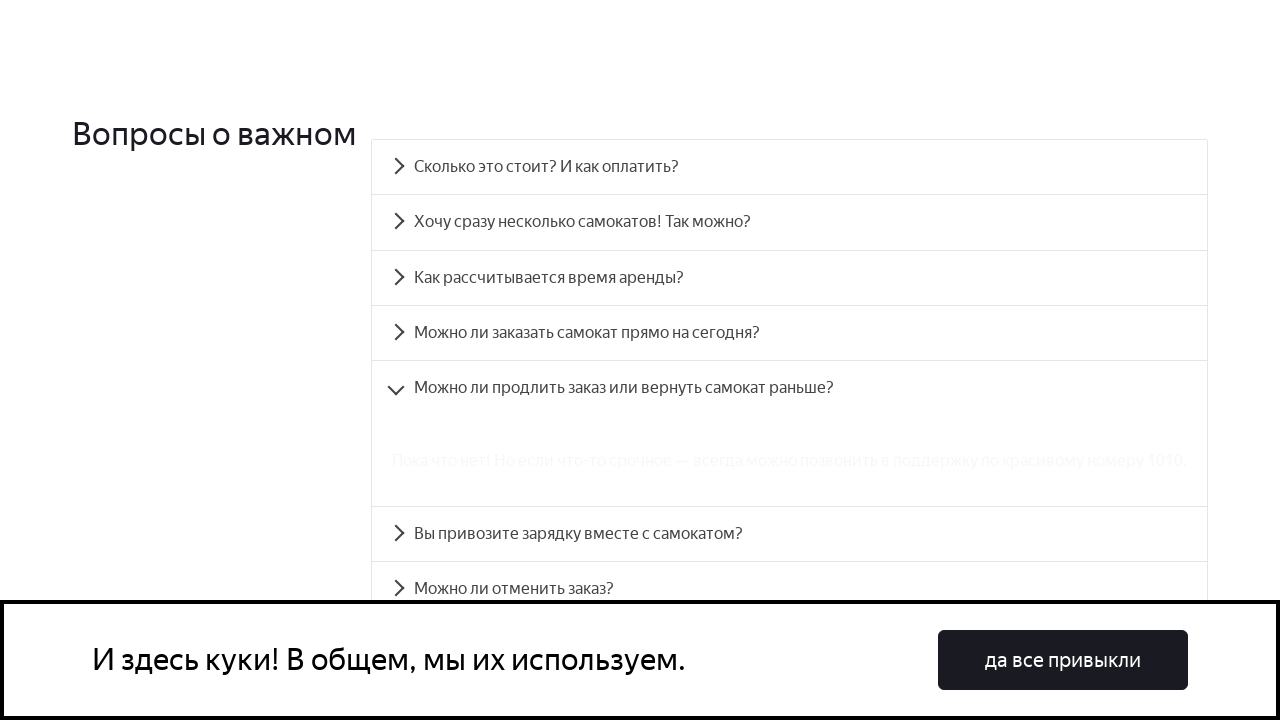

Accordion panel 5 became visible
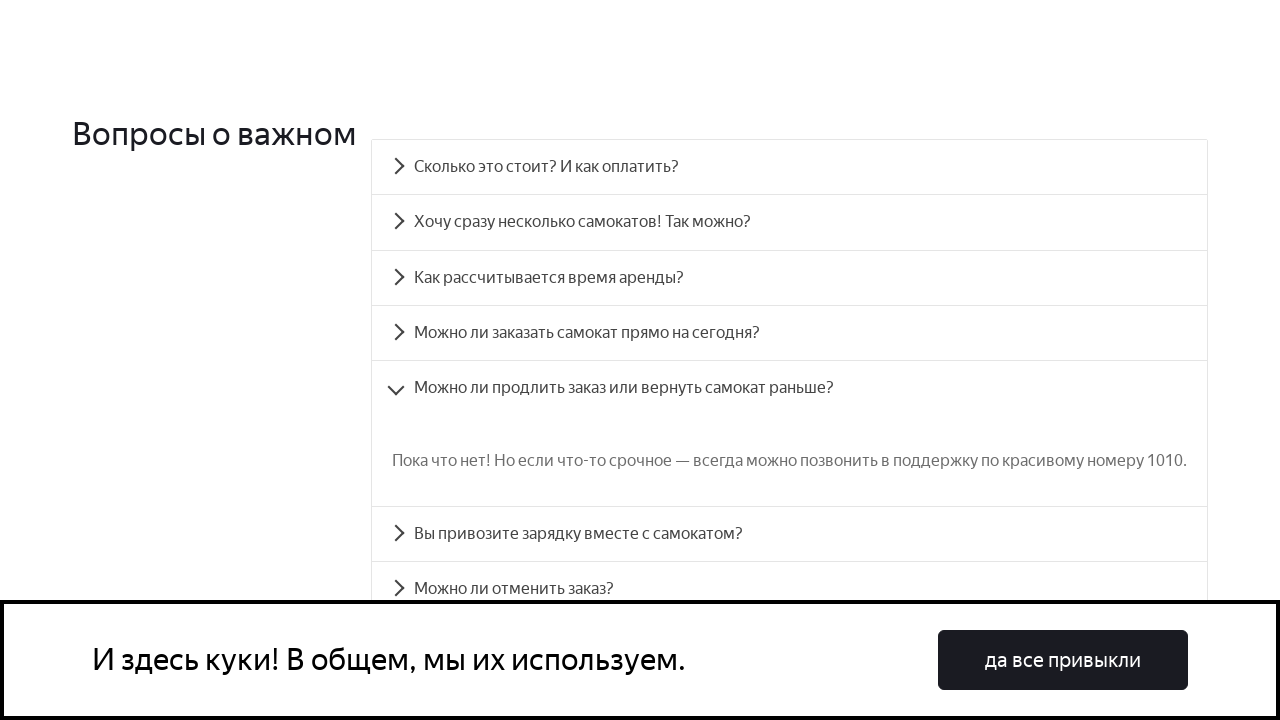

Verified accordion panel 5 contains expected Russian text
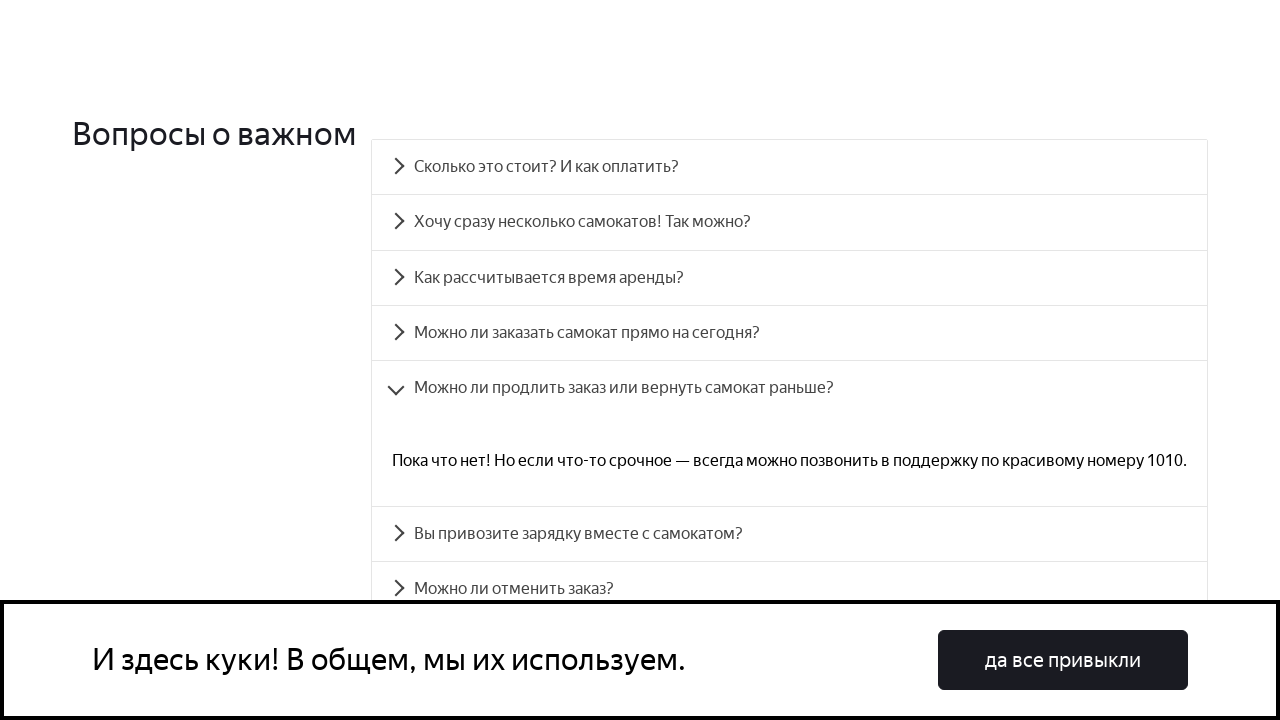

Clicked accordion heading 6 at (790, 534) on #accordion__heading-5
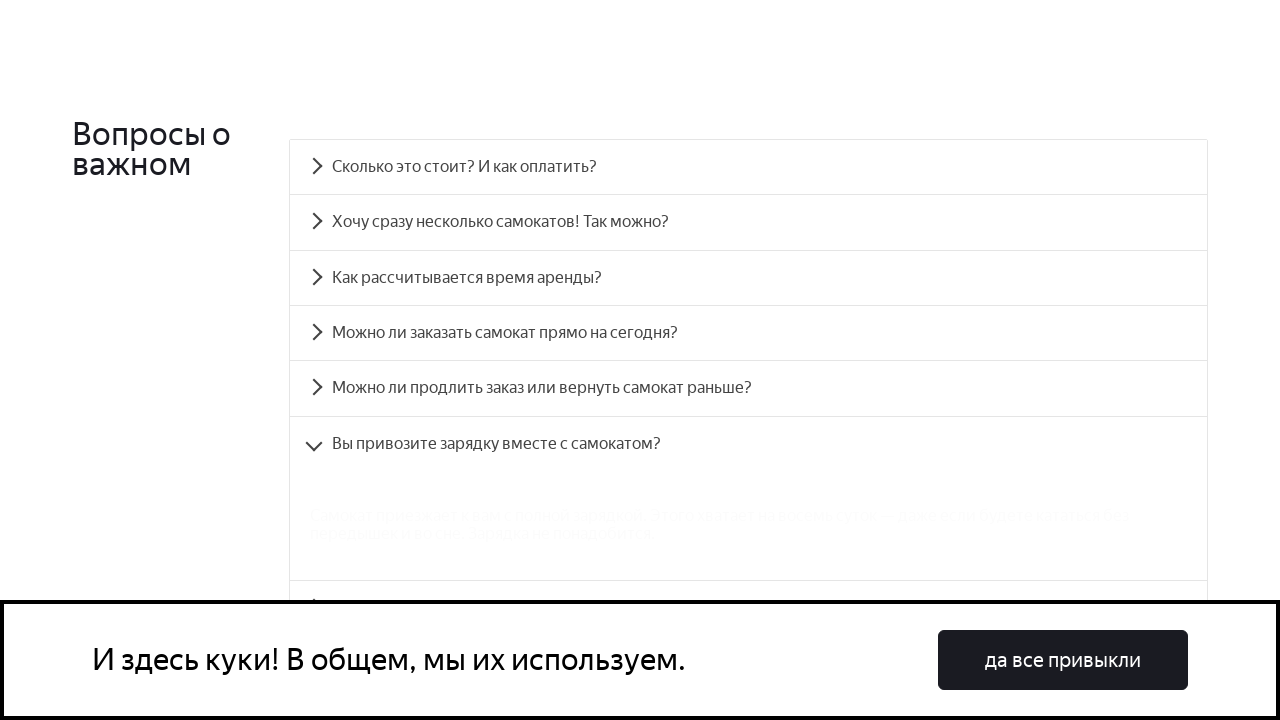

Accordion panel 6 became visible
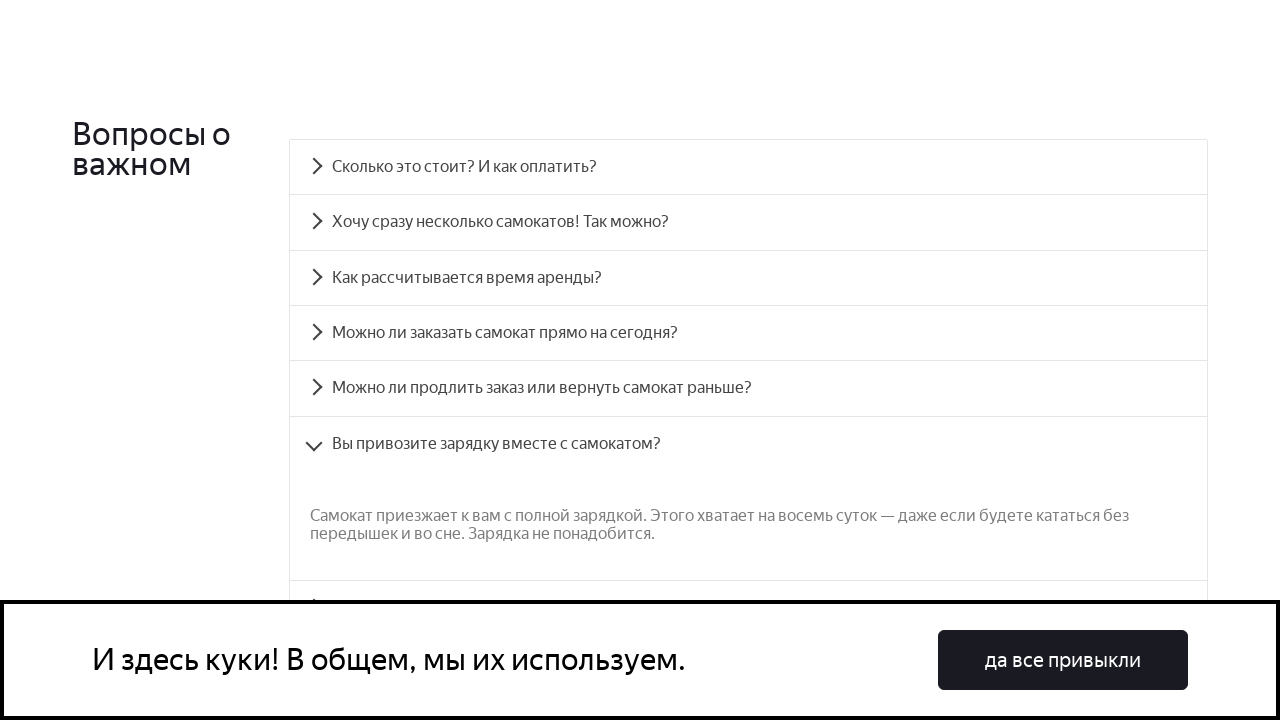

Verified accordion panel 6 contains expected Russian text
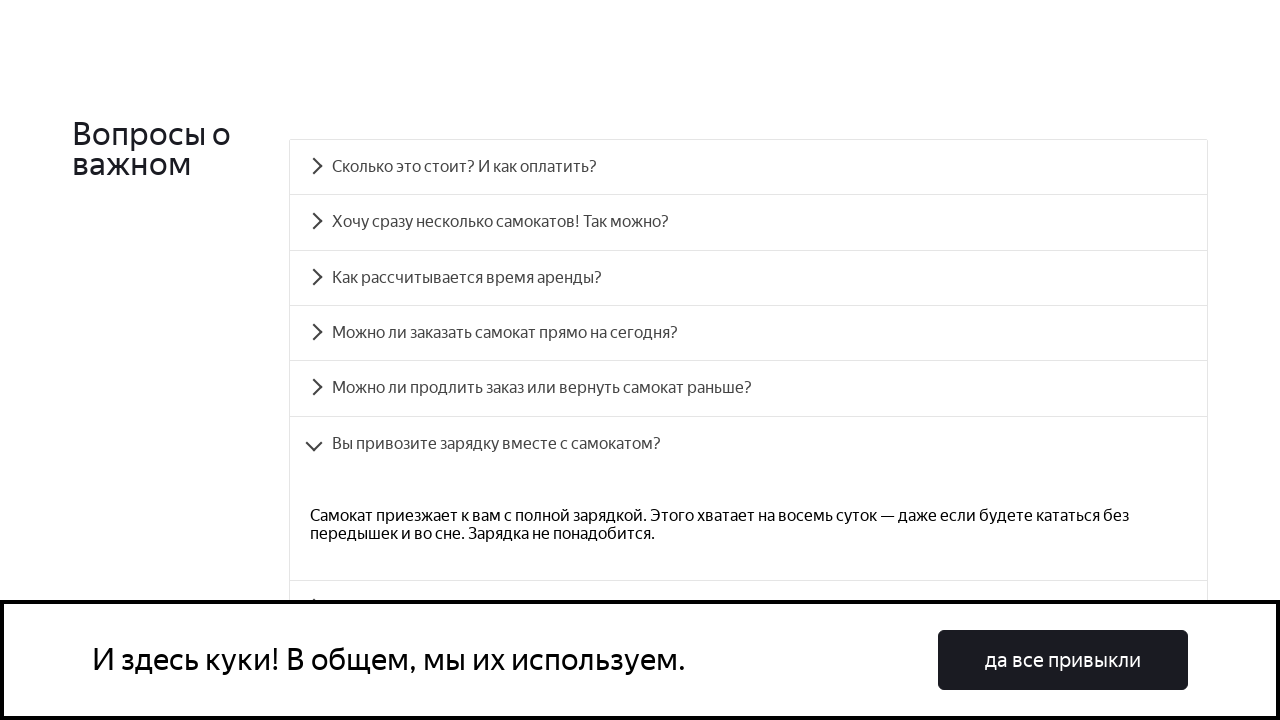

Clicked accordion heading 7 at (748, 436) on #accordion__heading-6
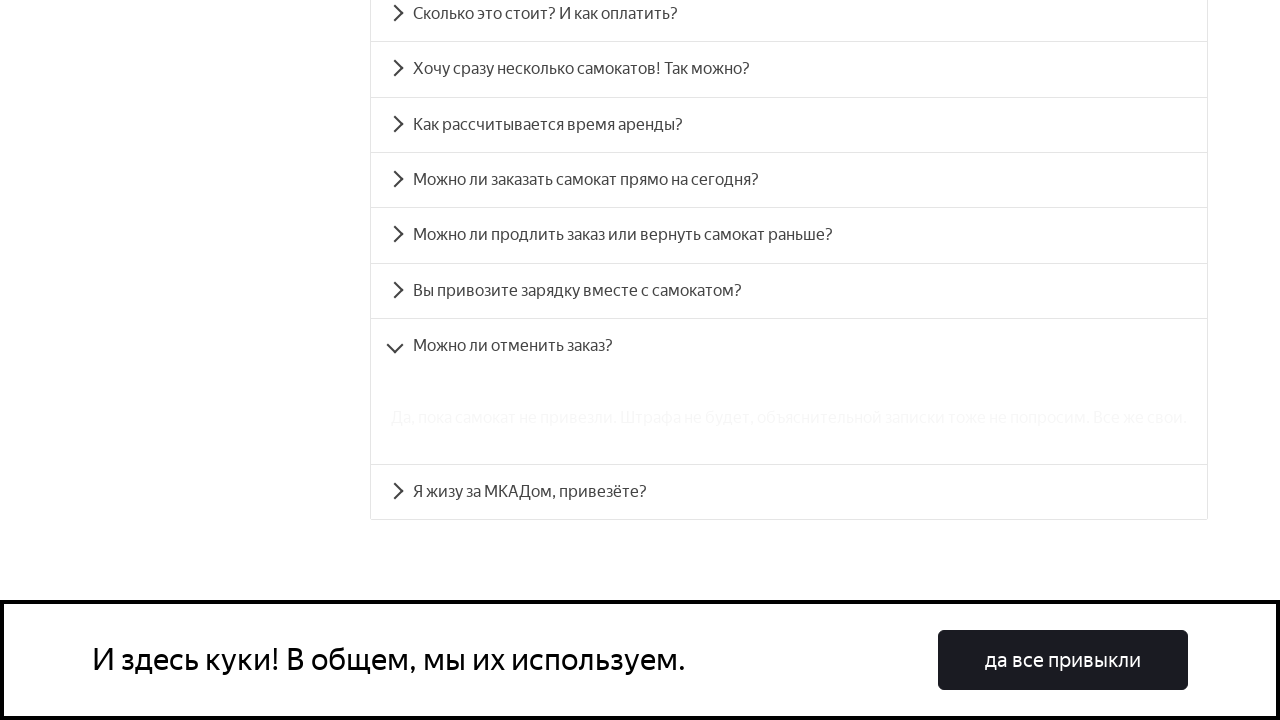

Accordion panel 7 became visible
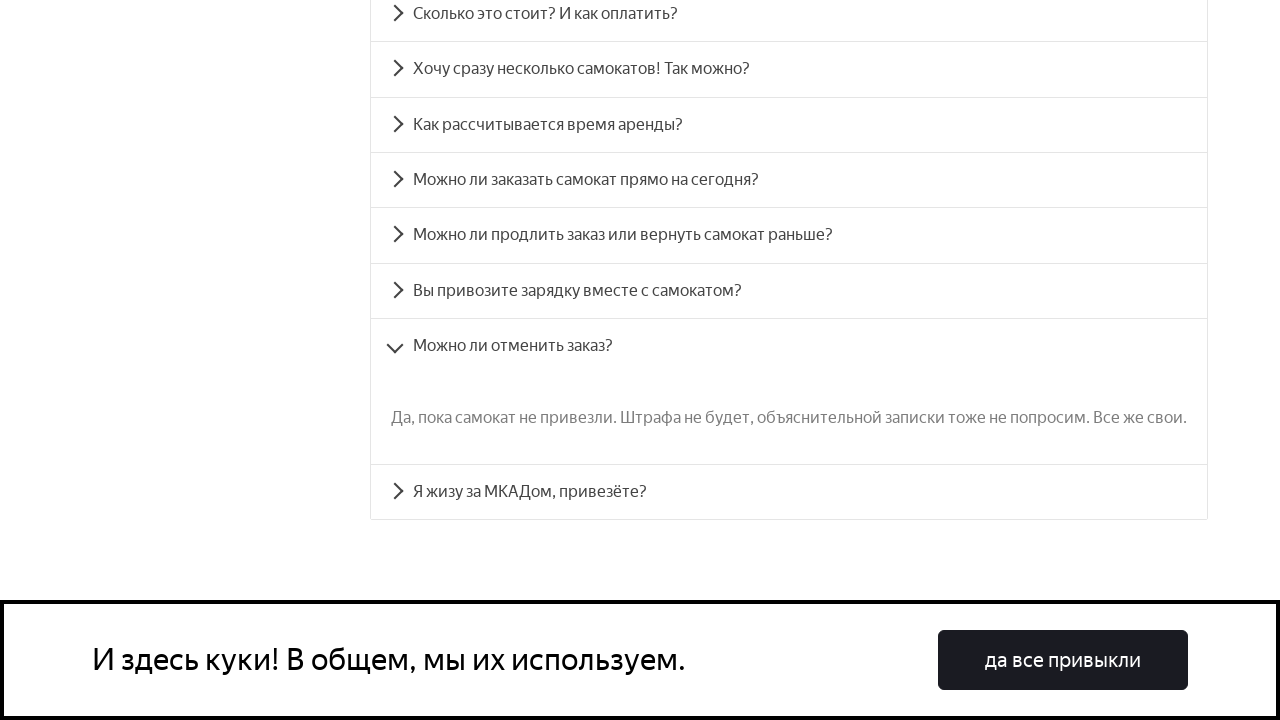

Verified accordion panel 7 contains expected Russian text
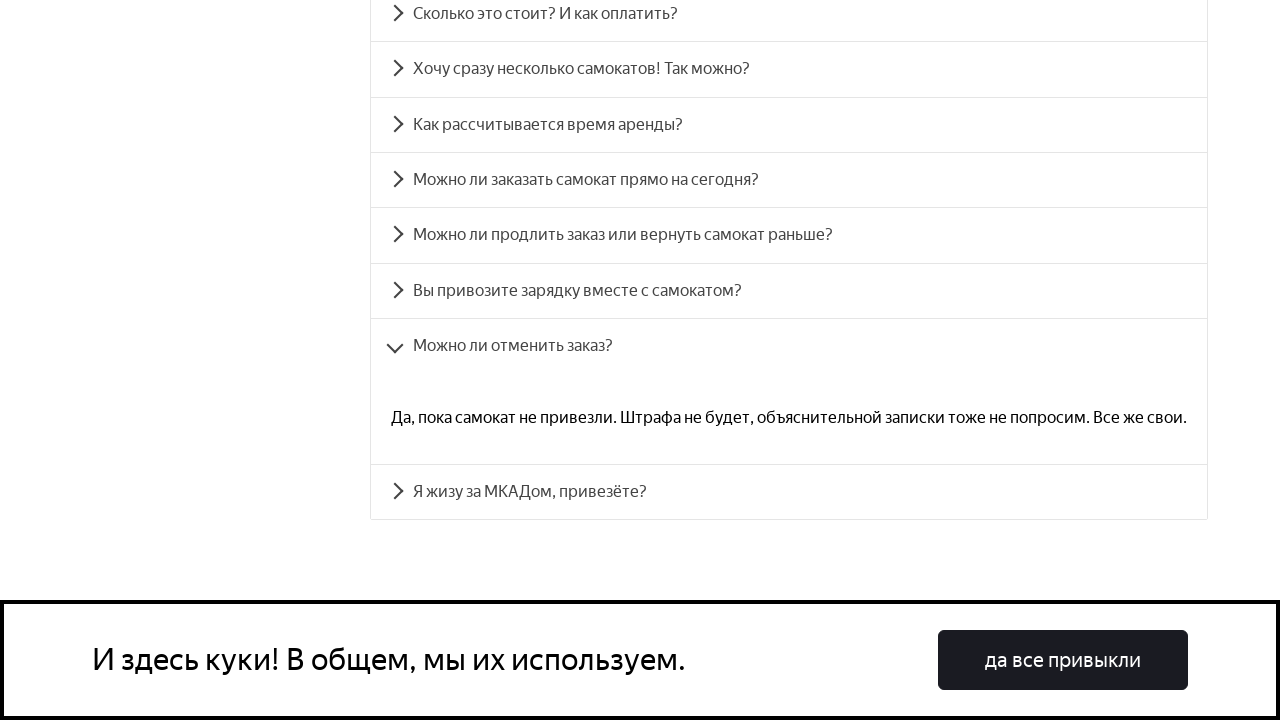

Clicked accordion heading 8 at (789, 492) on #accordion__heading-7
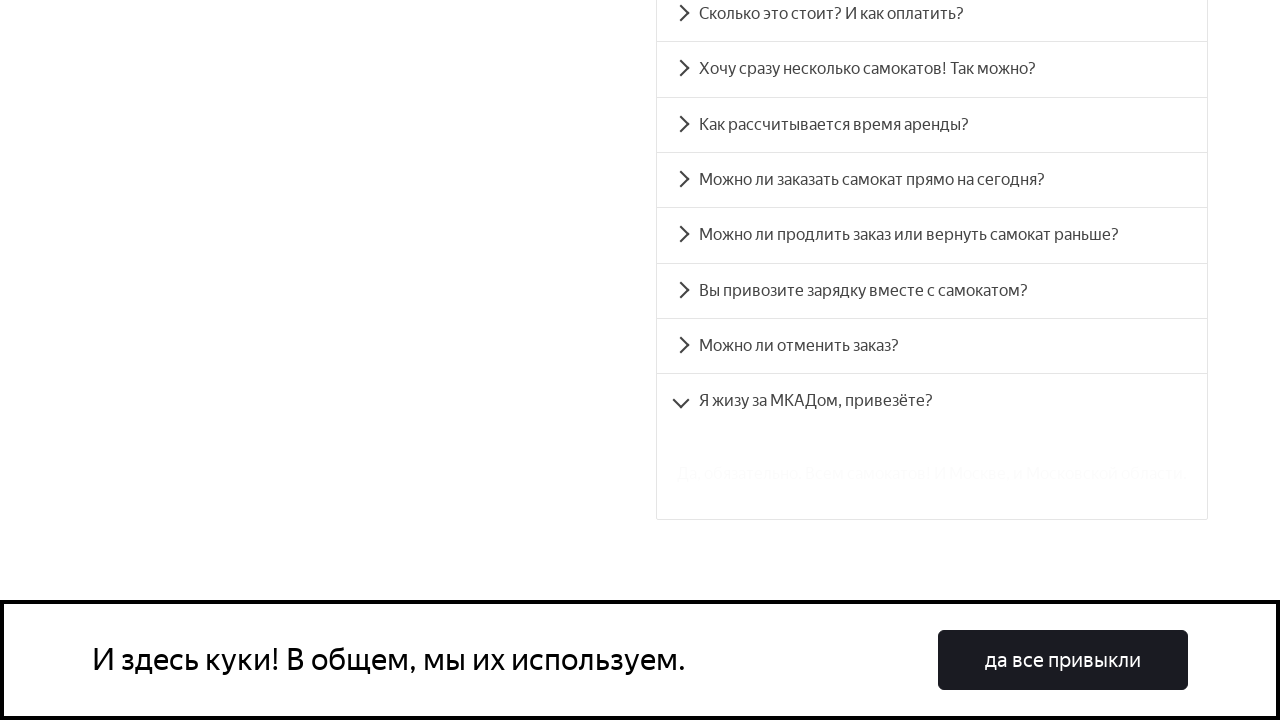

Accordion panel 8 became visible
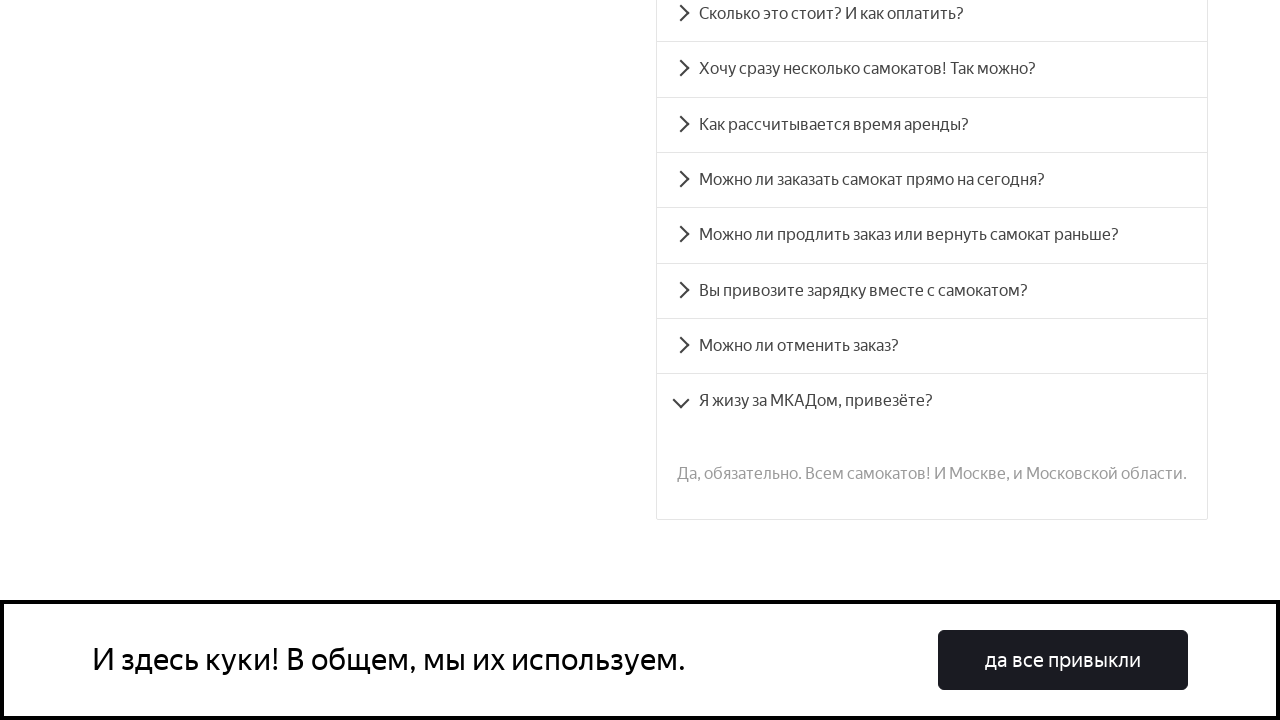

Verified accordion panel 8 contains expected Russian text
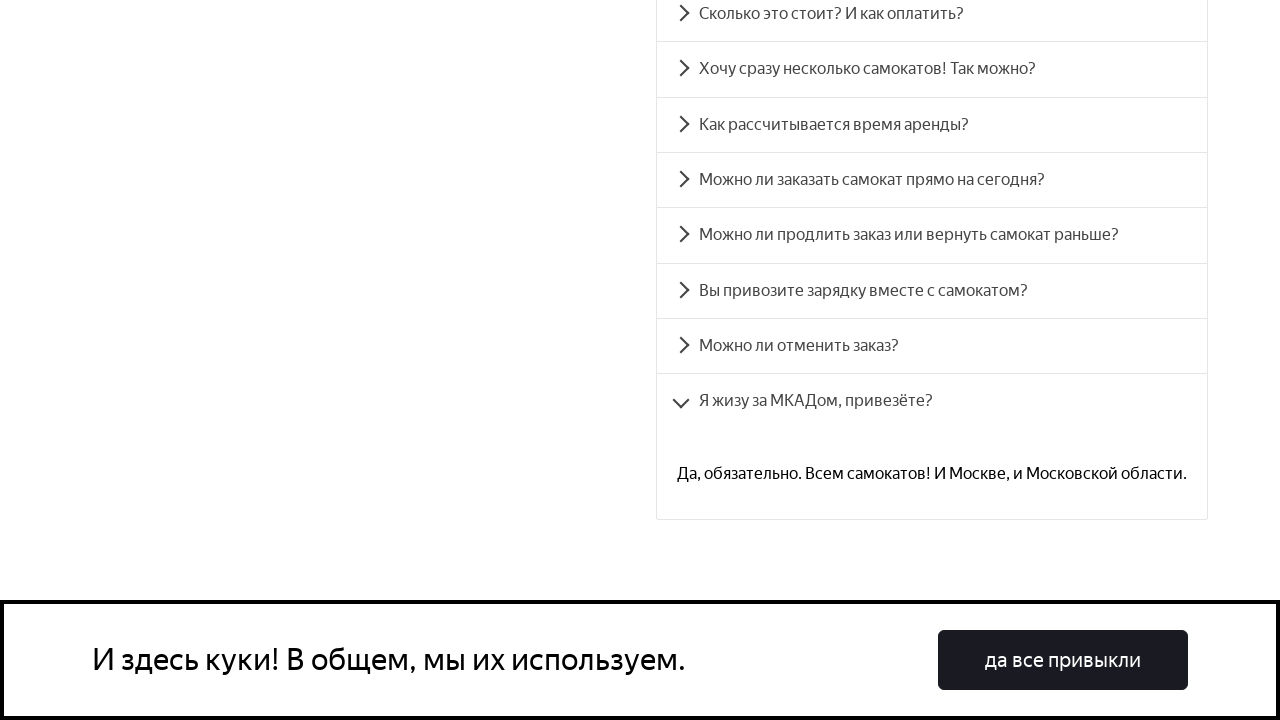

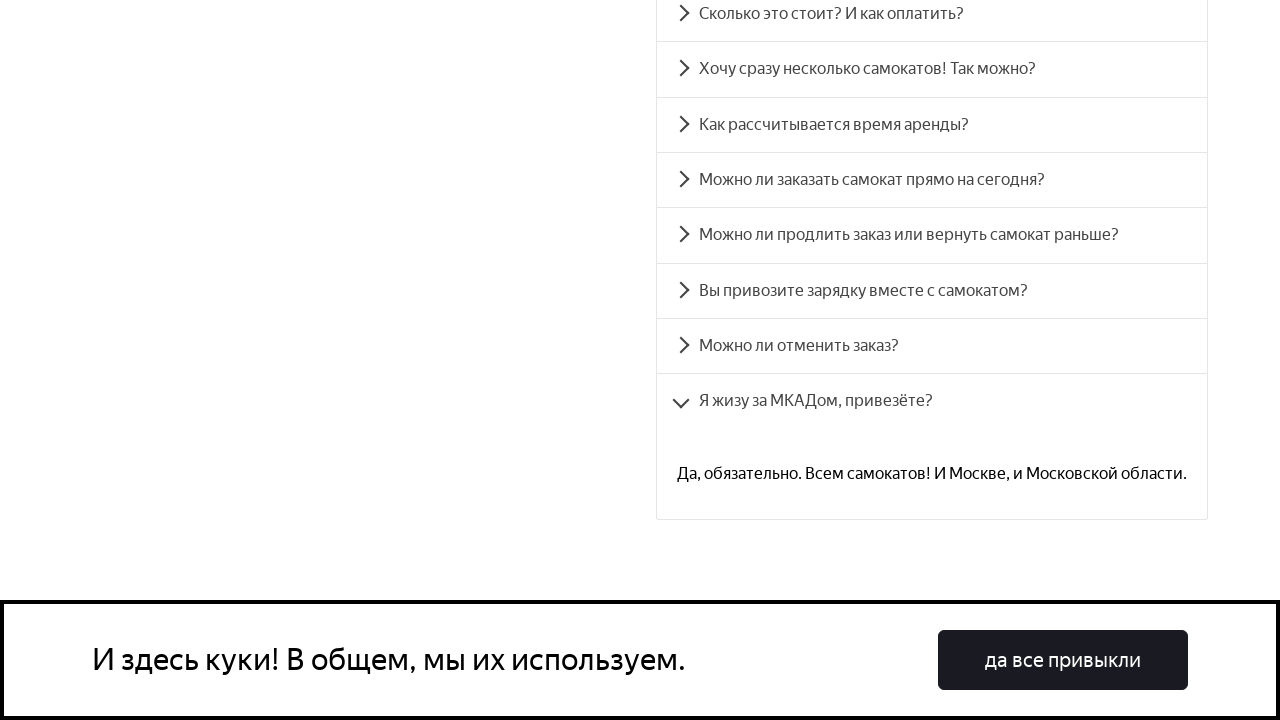